Tests the Open Window button functionality on Rahul Shetty Academy's automation practice page by clicking the button that opens a new browser window.

Starting URL: https://rahulshettyacademy.com/AutomationPractice/

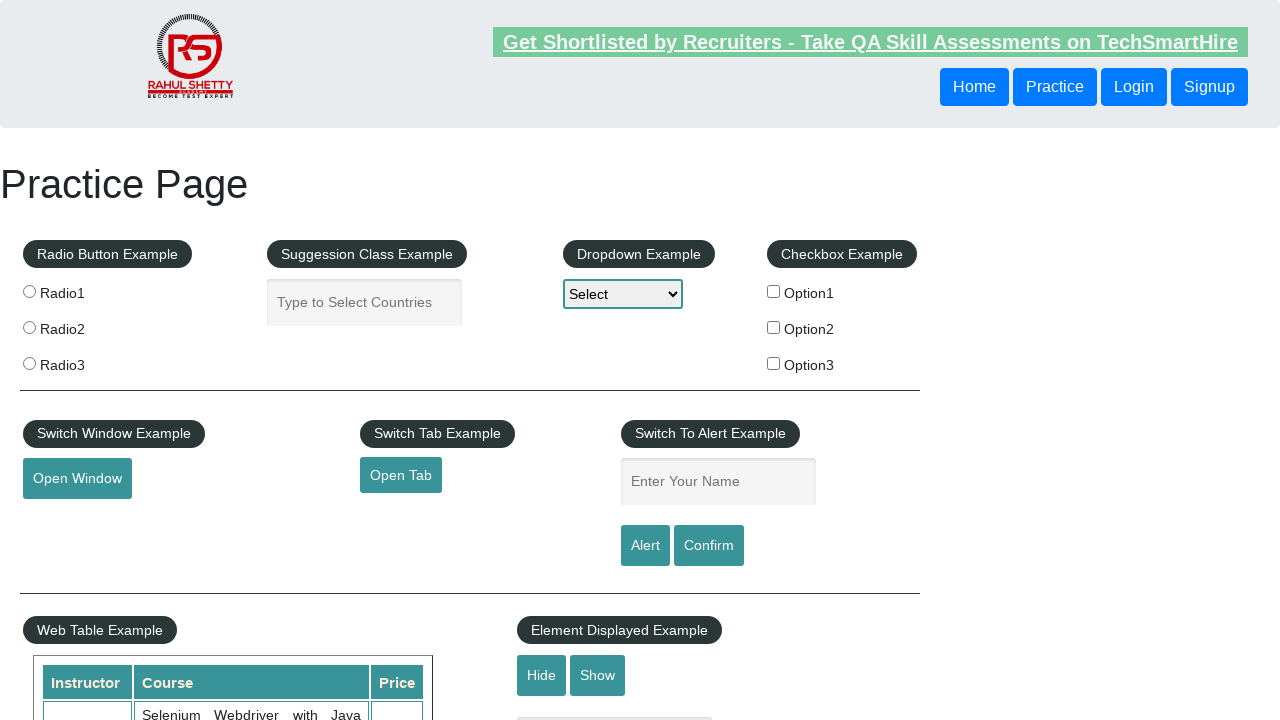

Clicked the Open Window button at (77, 479) on xpath=//button[text()='Open Window']
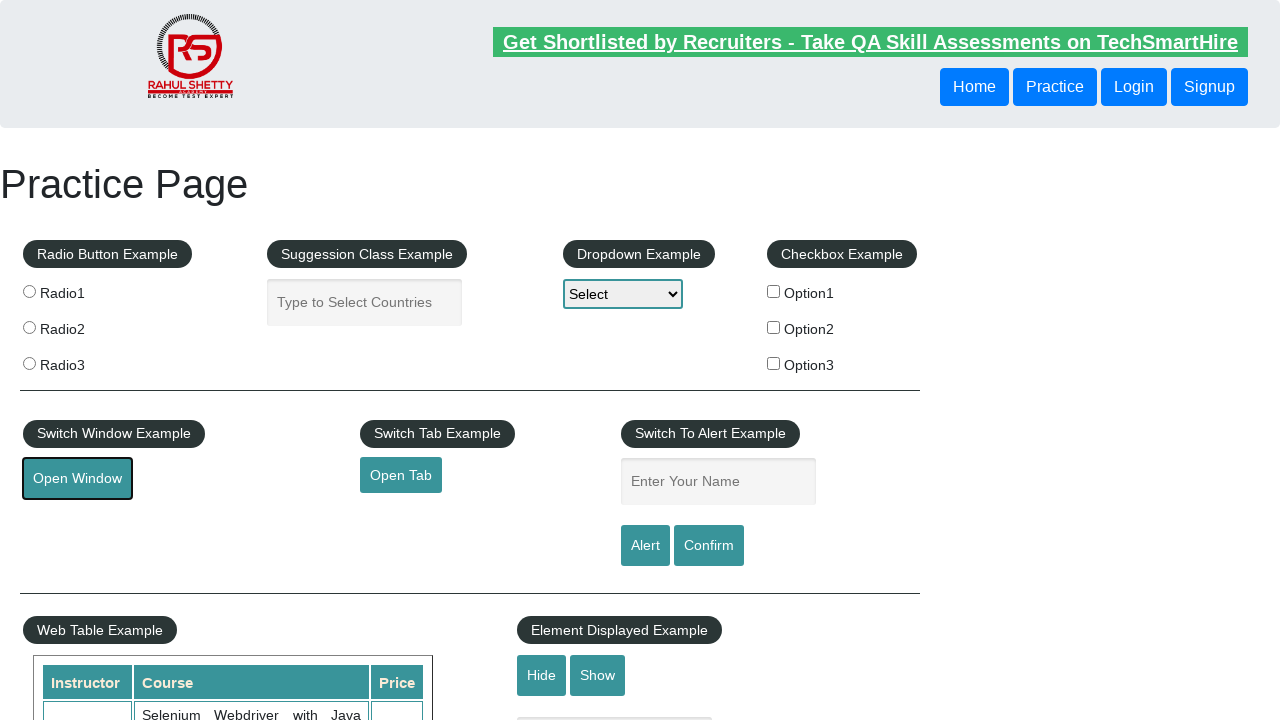

Waited 1 second for new window/popup to open
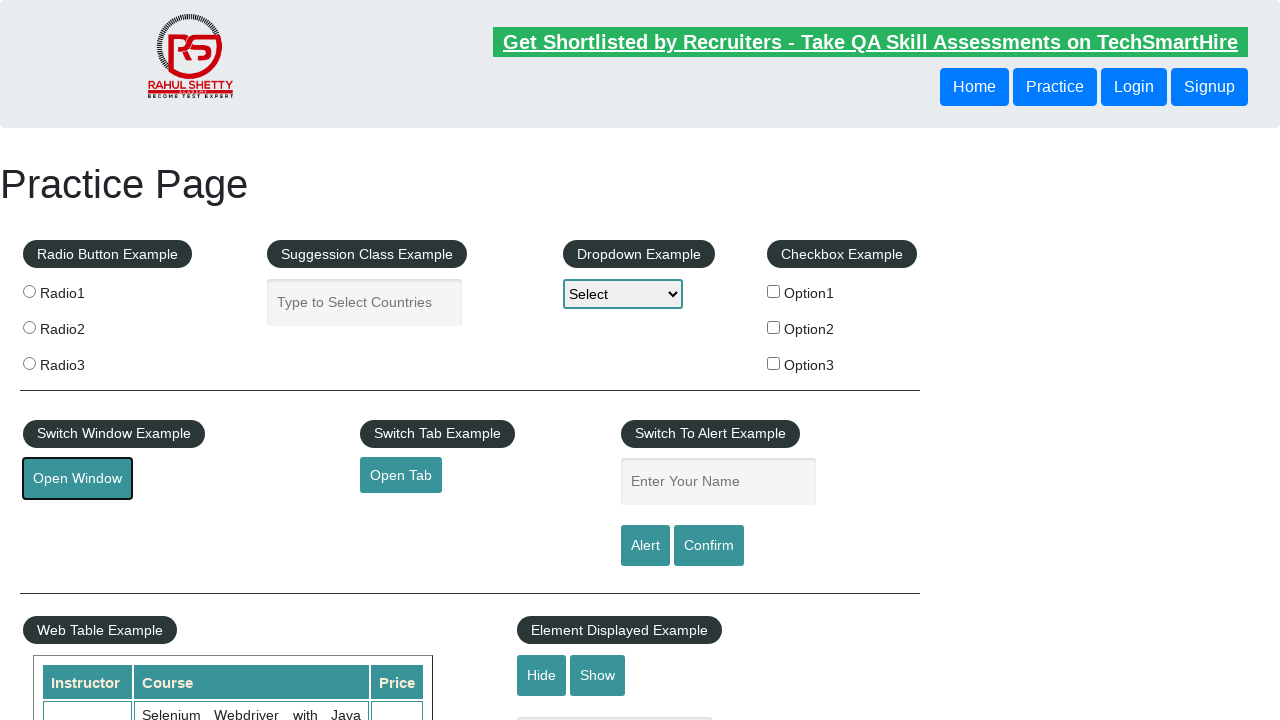

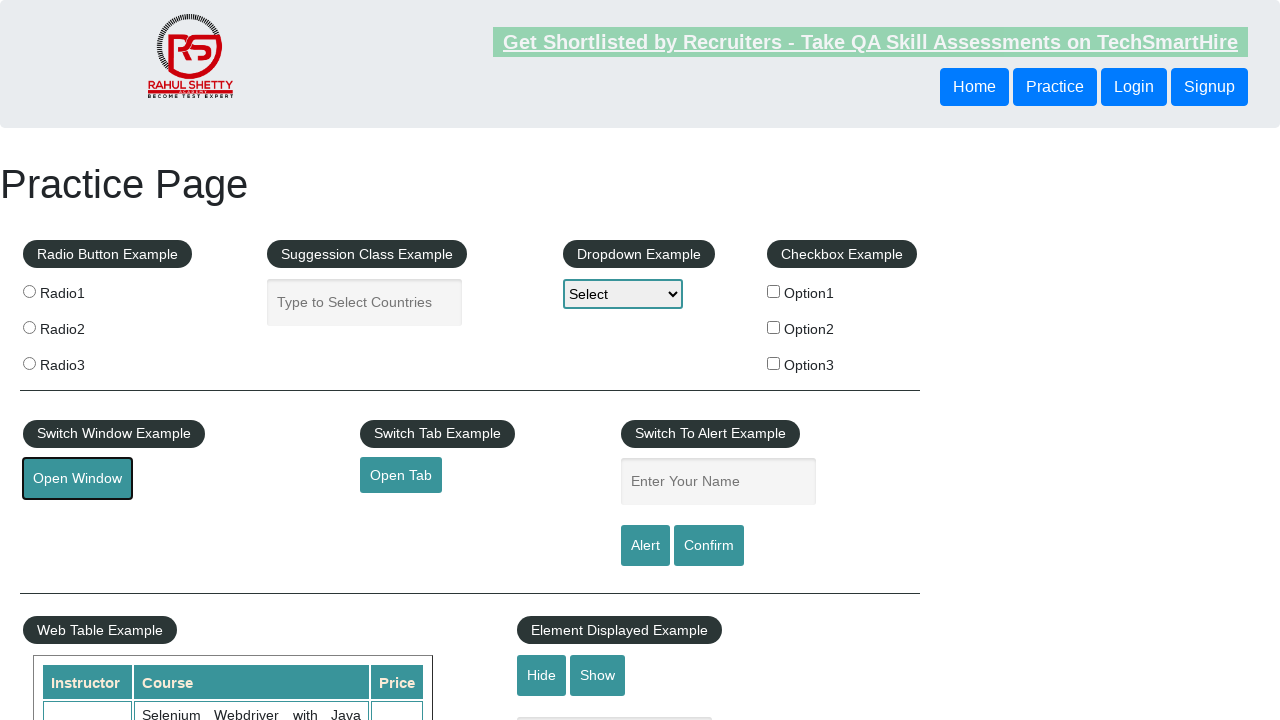